Navigates to the Bata shoe retailer website and waits for the page to load

Starting URL: https://www.bata.com/

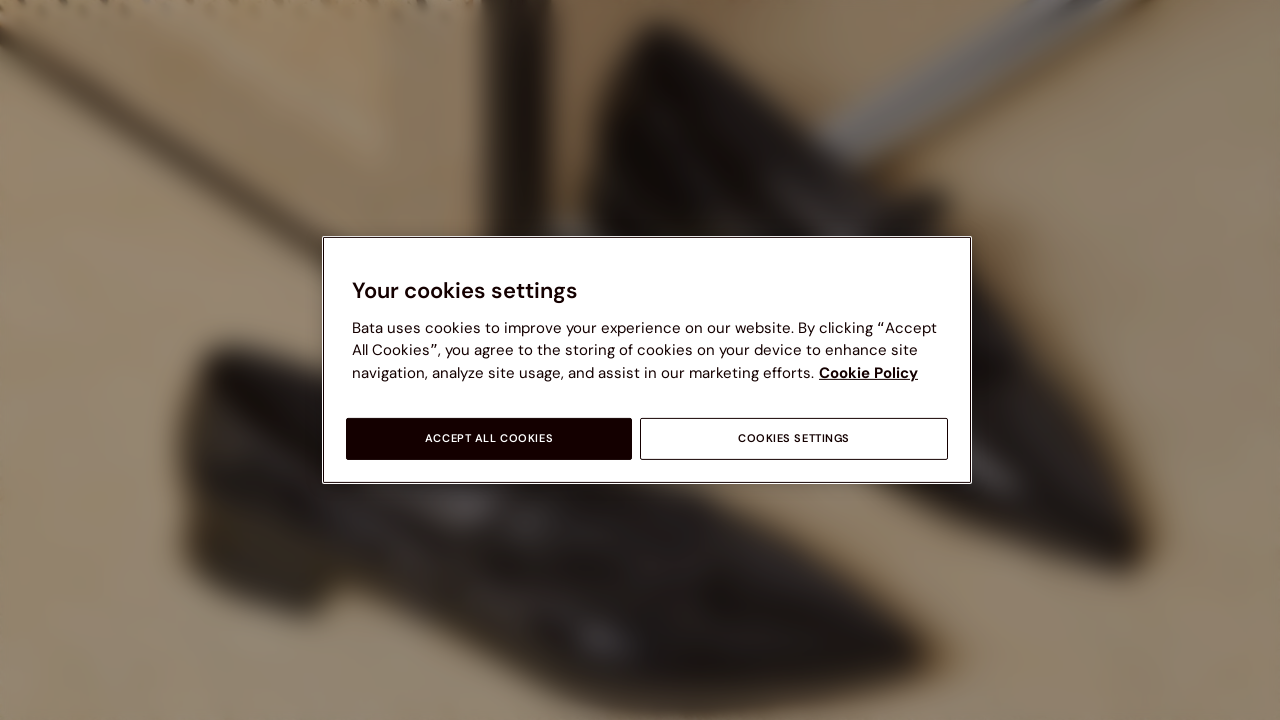

Navigated to Bata shoe retailer website
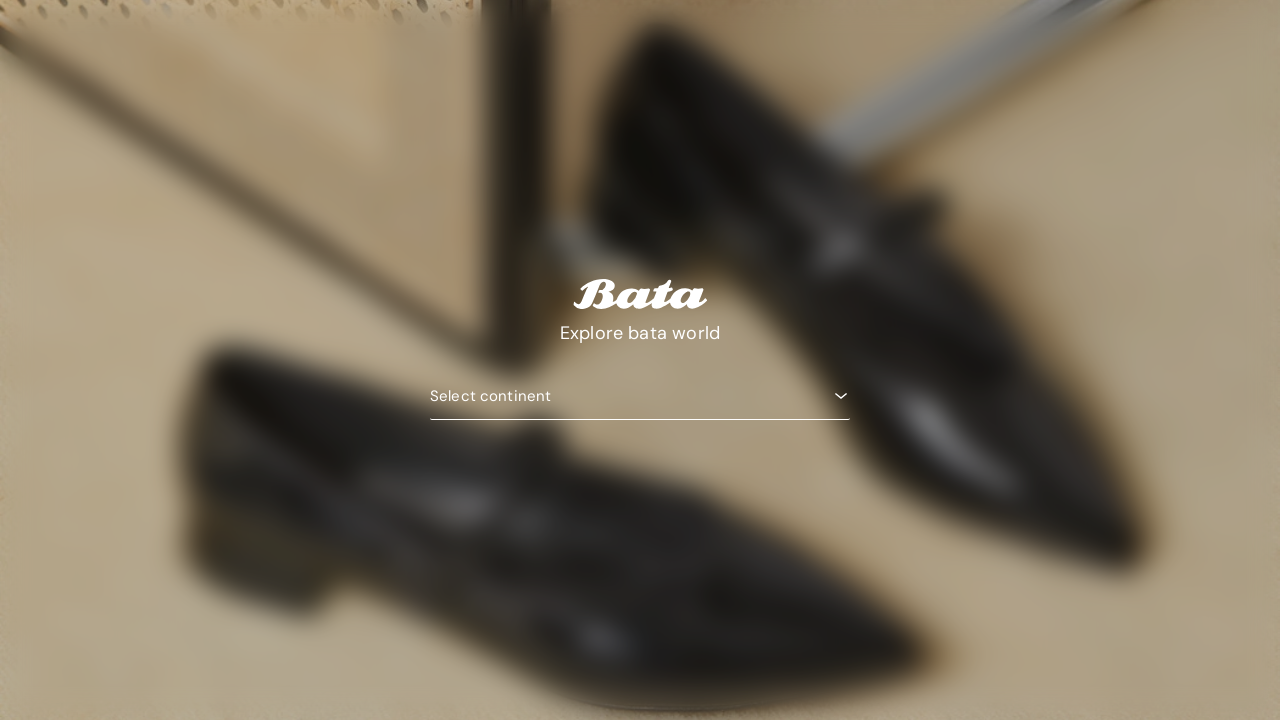

Page fully loaded and network idle
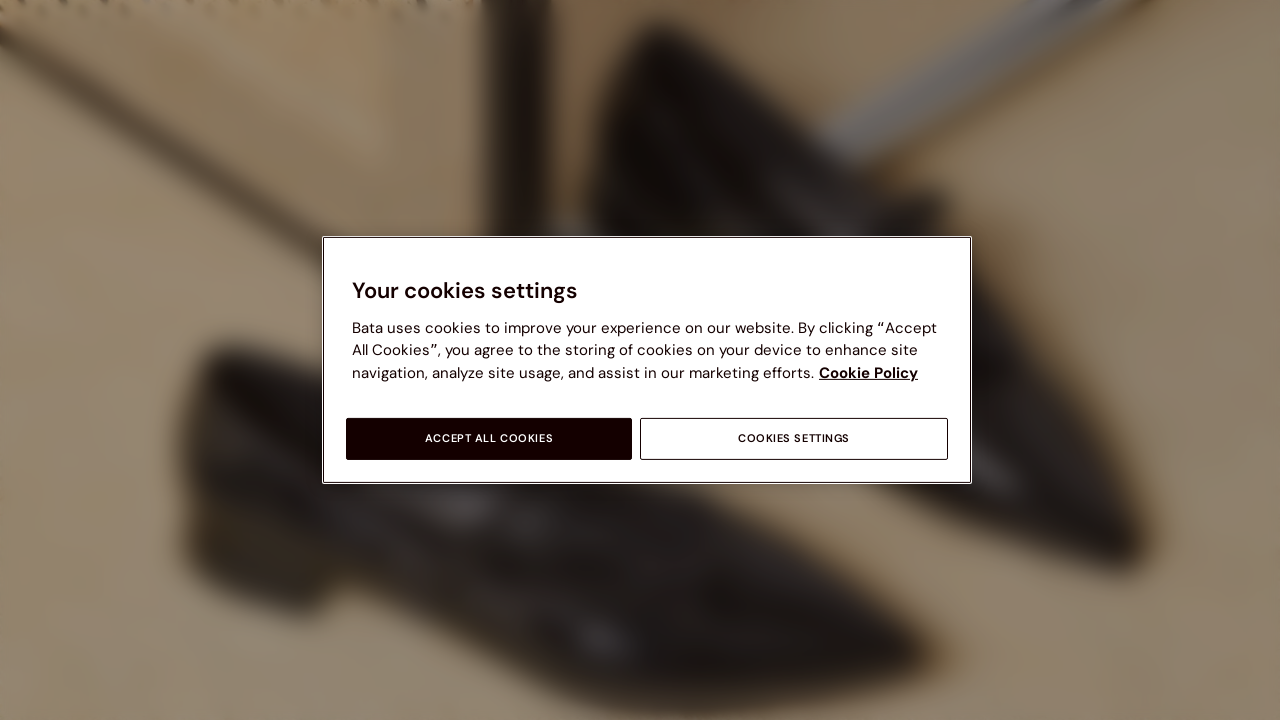

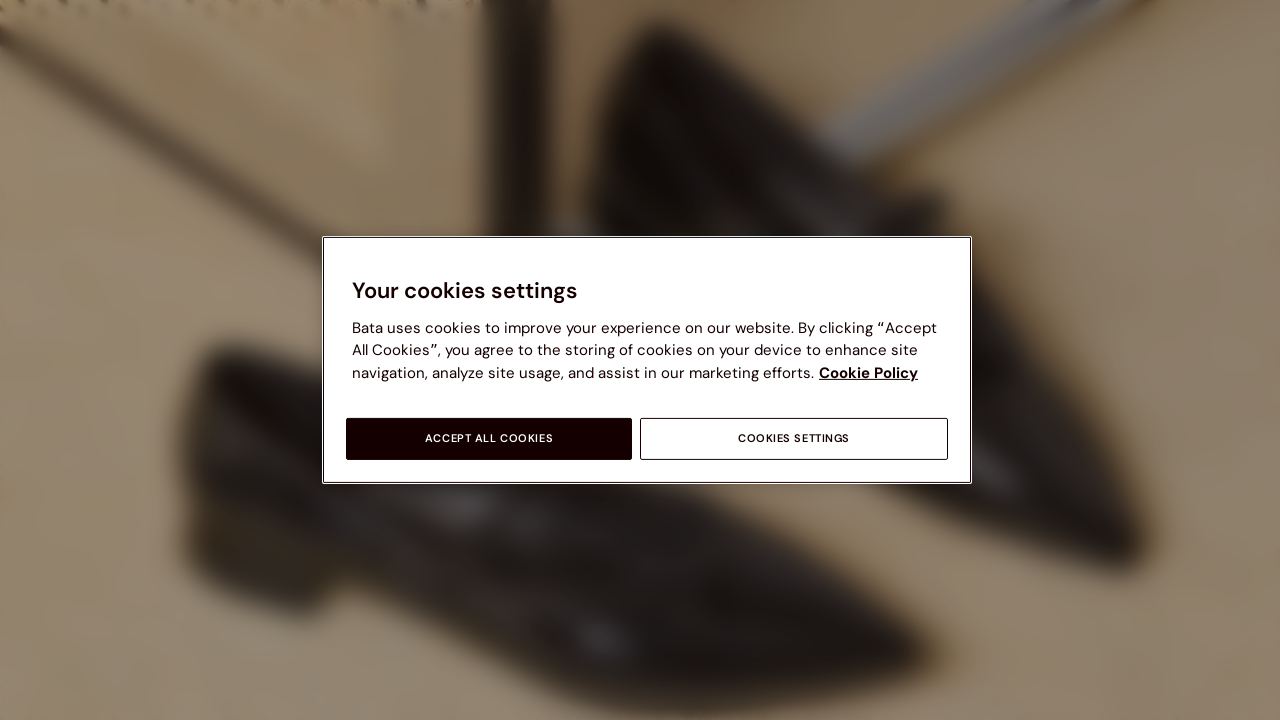